Navigates to a registration page, then navigates to a test automation practice site and selects 'India' from a country dropdown

Starting URL: https://demo.nopcommerce.com/register

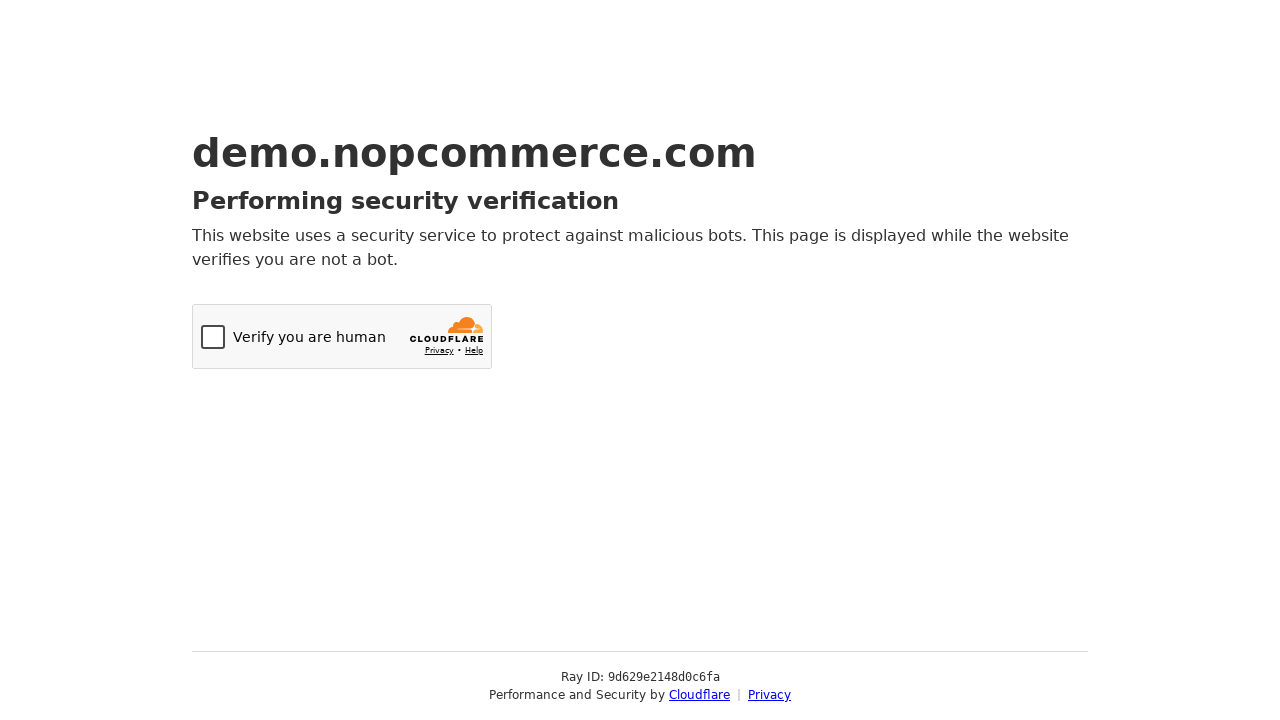

Navigated to nopcommerce registration page
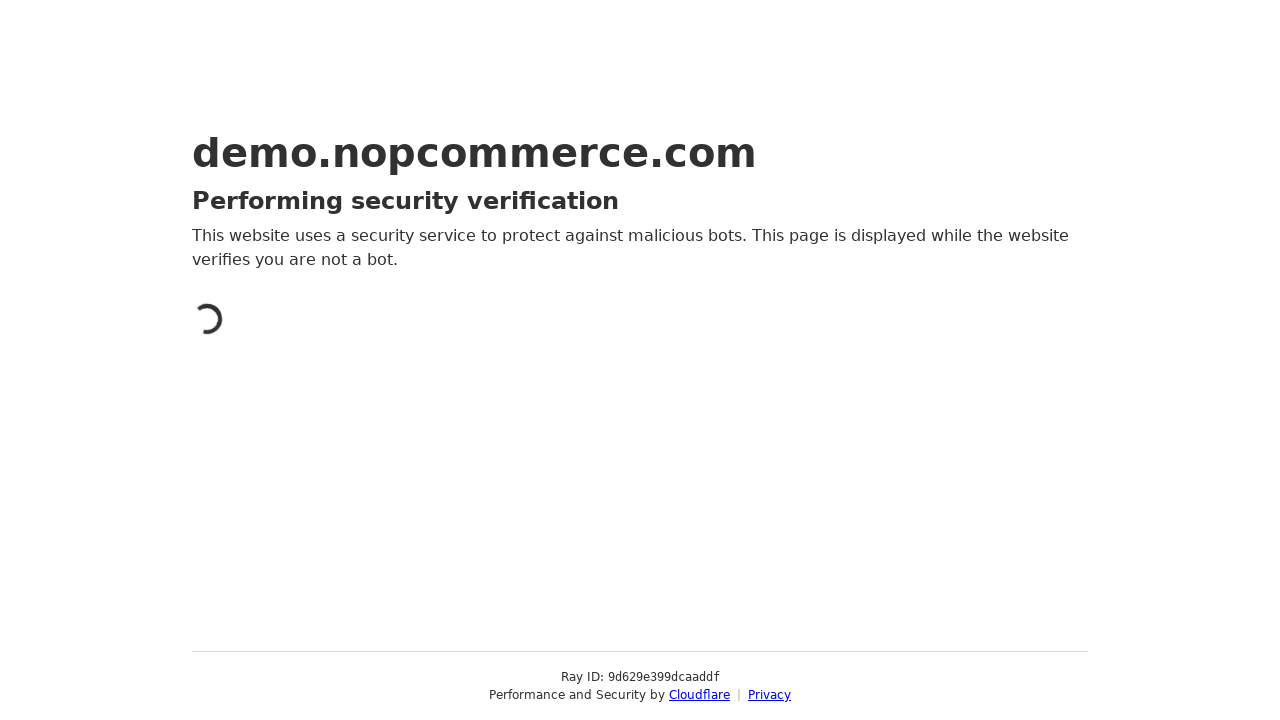

Navigated to test automation practice site
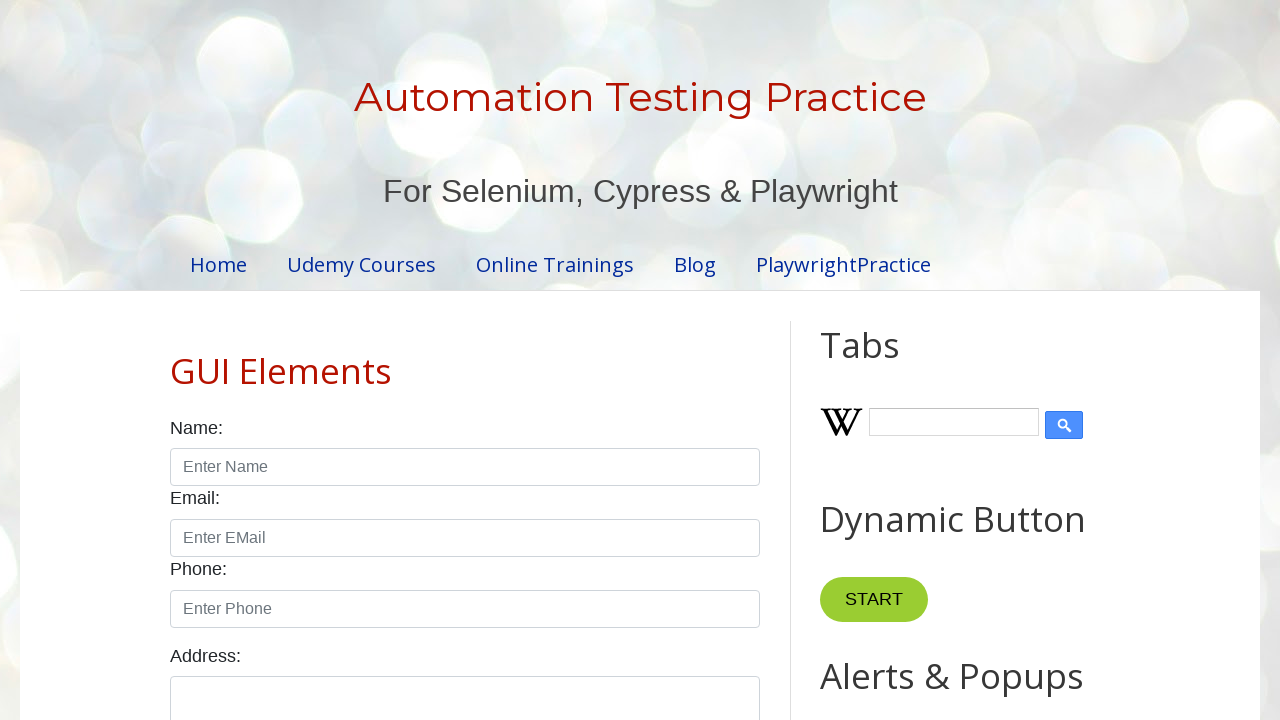

Selected 'India' from country dropdown on #country
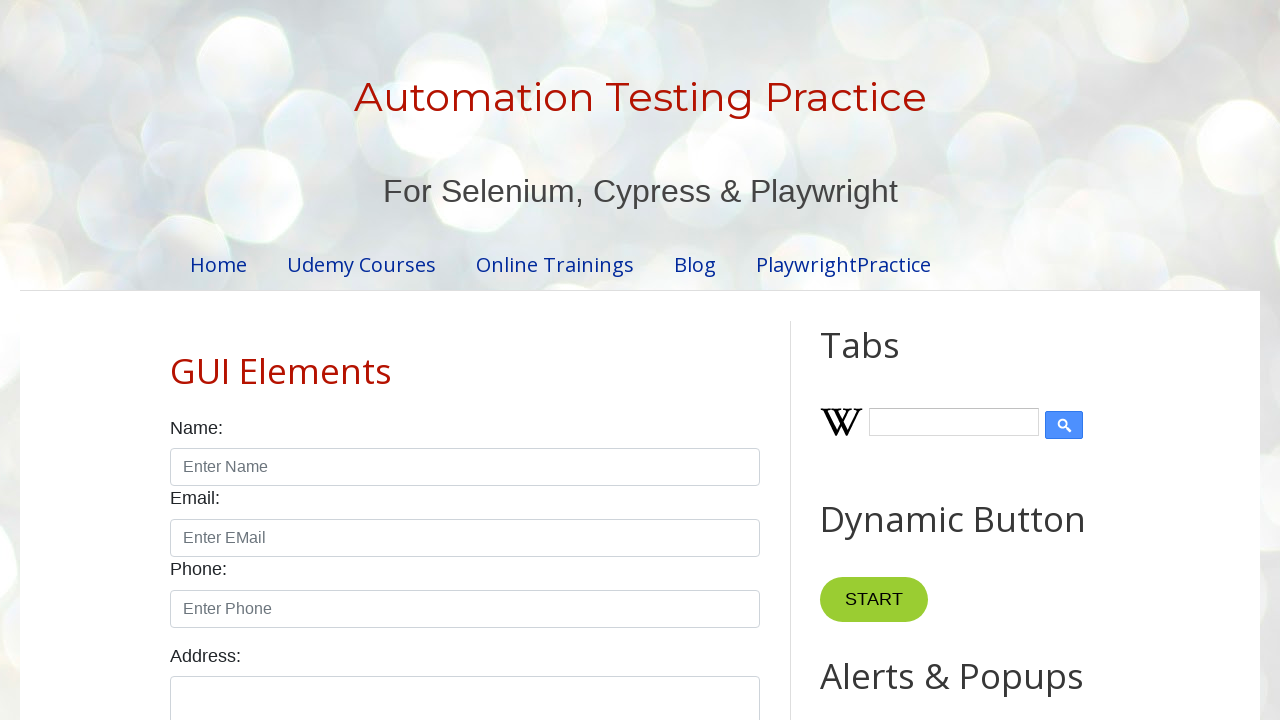

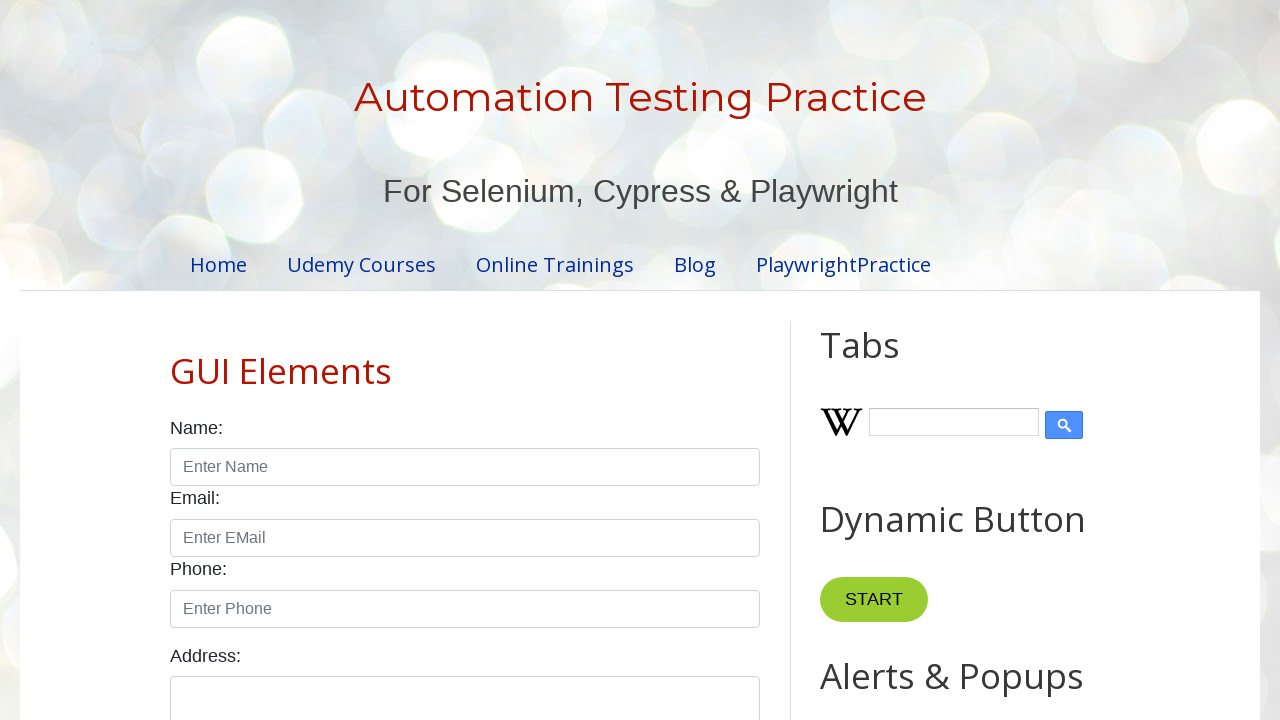